Navigates to the inputs page on a practice site, clicks the Home link, and verifies the page title is "Practice"

Starting URL: https://practice.cydeo.com/inputs

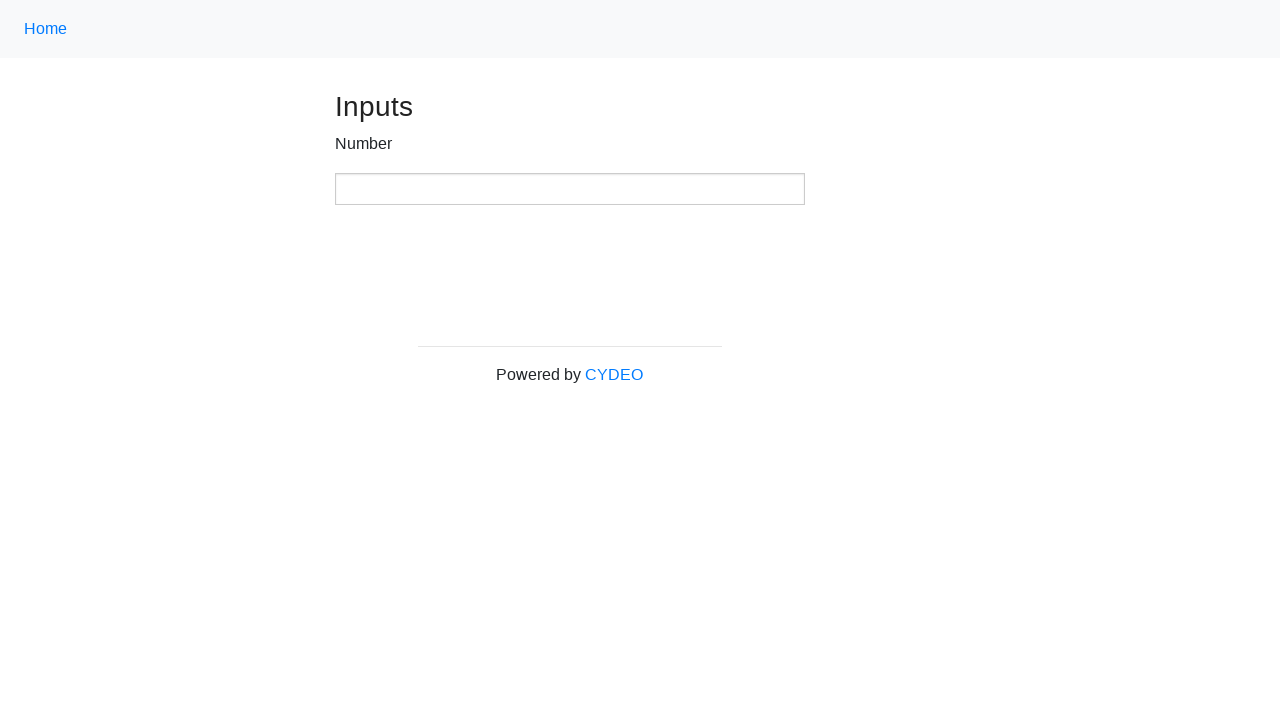

Clicked the Home link at (46, 29) on a:has-text('Home')
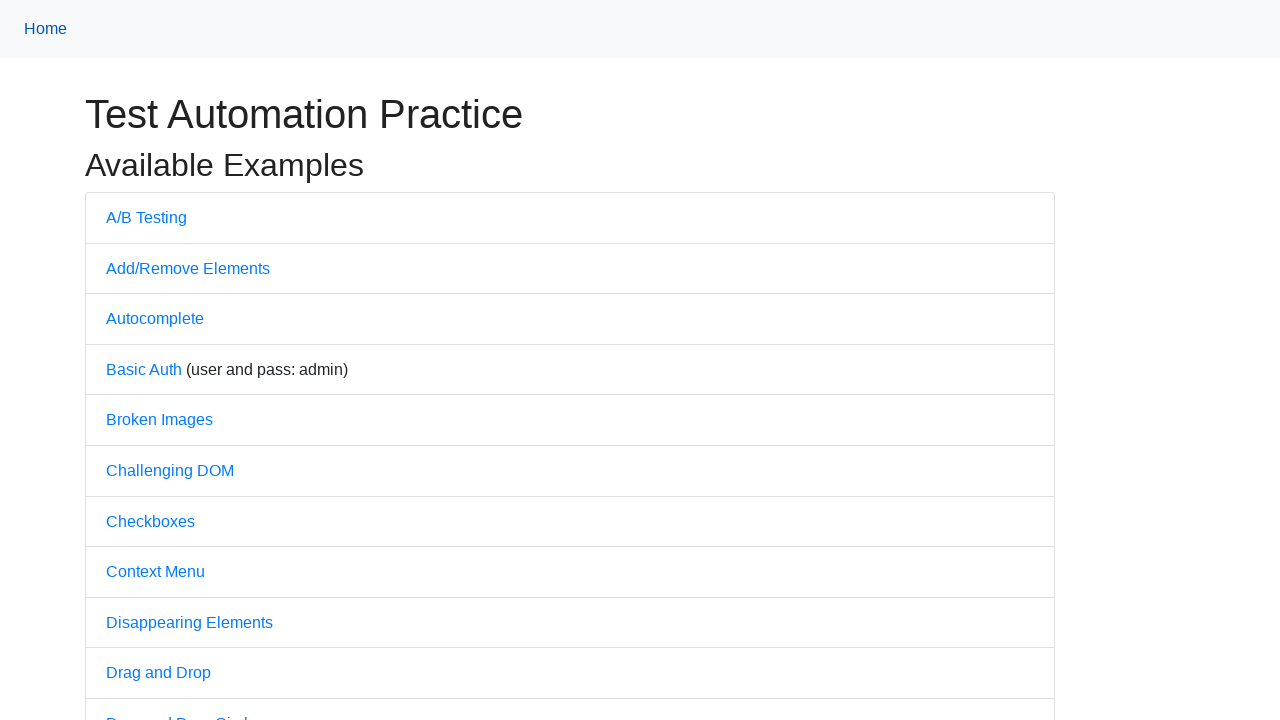

Page loaded and domcontentloaded event fired
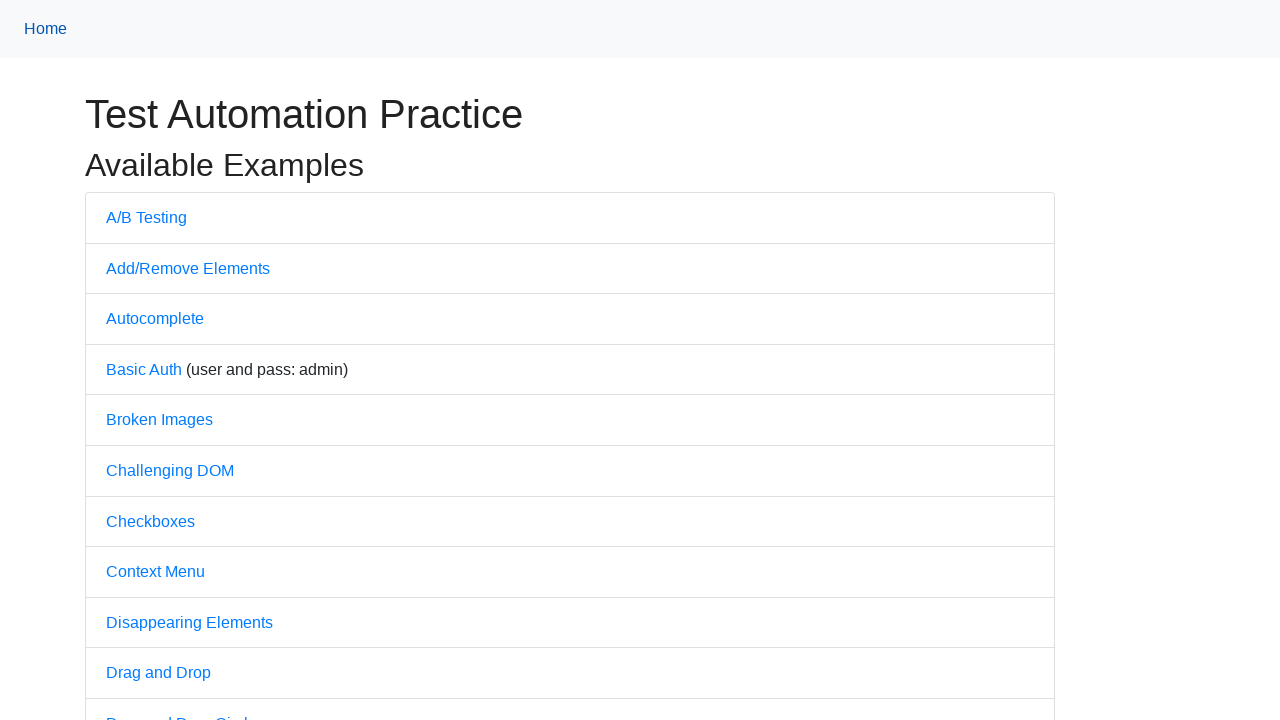

Verified page title is 'Practice'
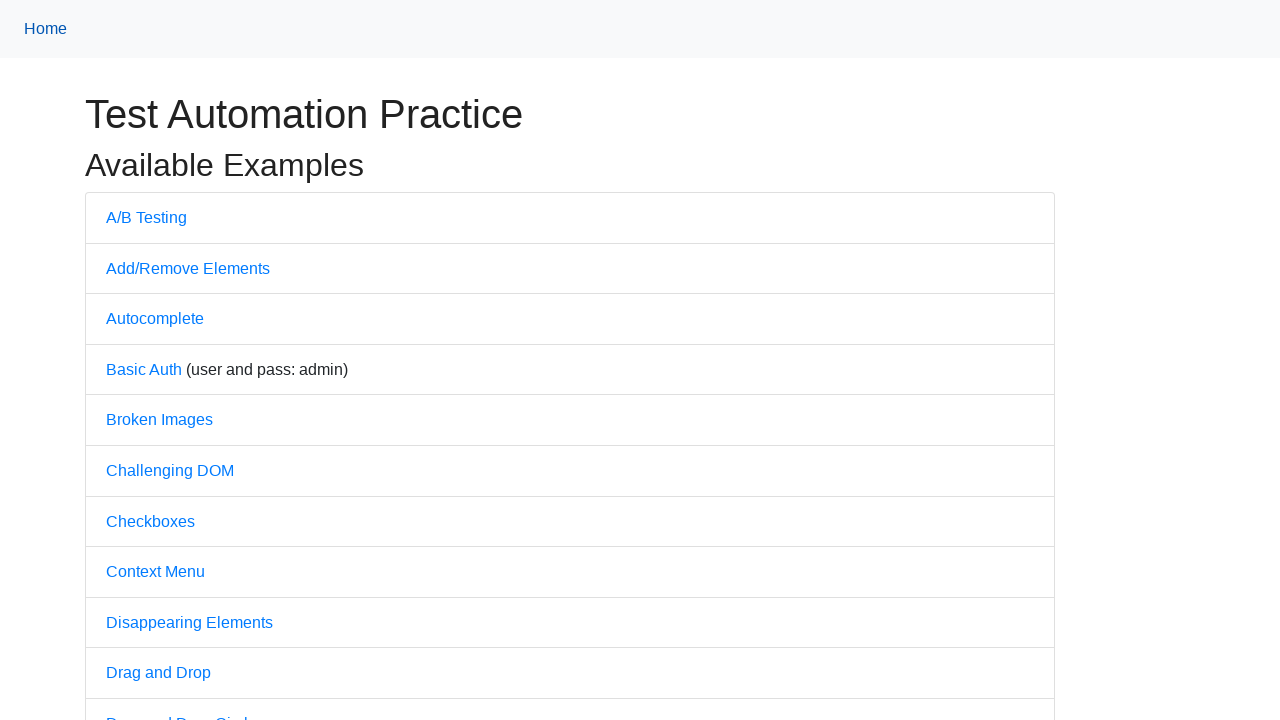

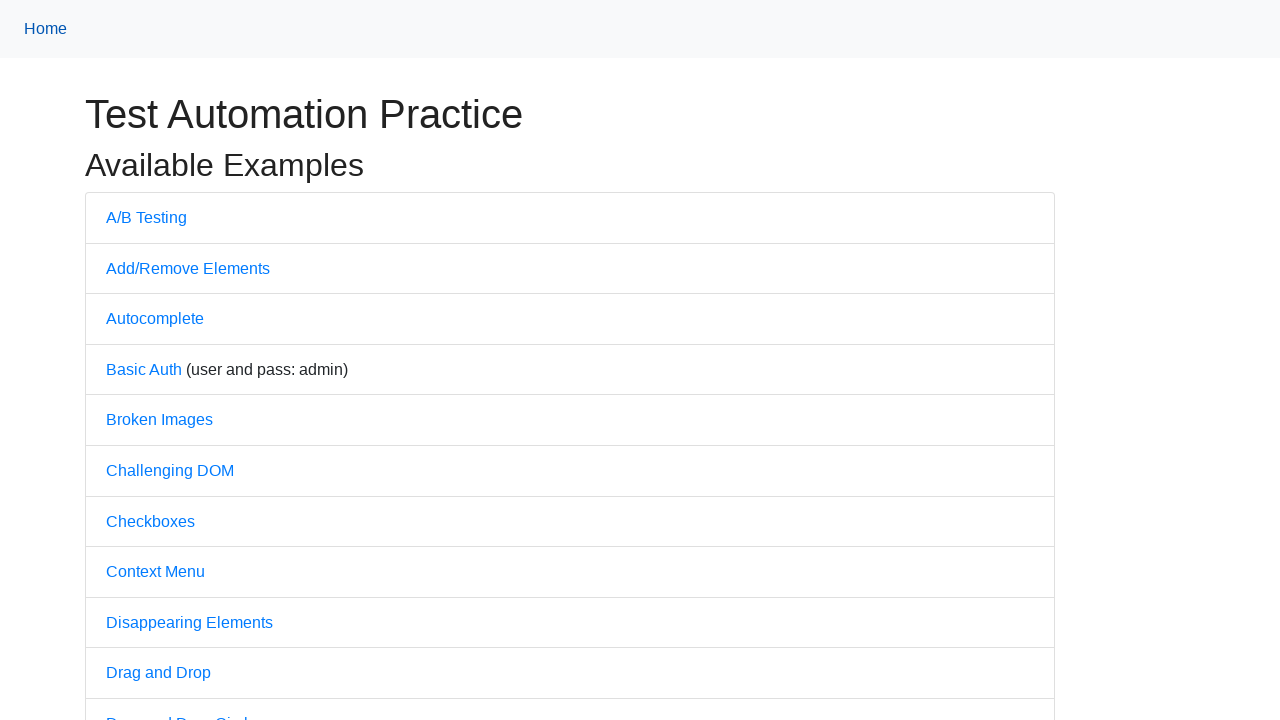